Navigates to the OrangeHRM login page and verifies that the company logo/branding element is displayed on the page.

Starting URL: https://opensource-demo.orangehrmlive.com/web/index.php/auth/login

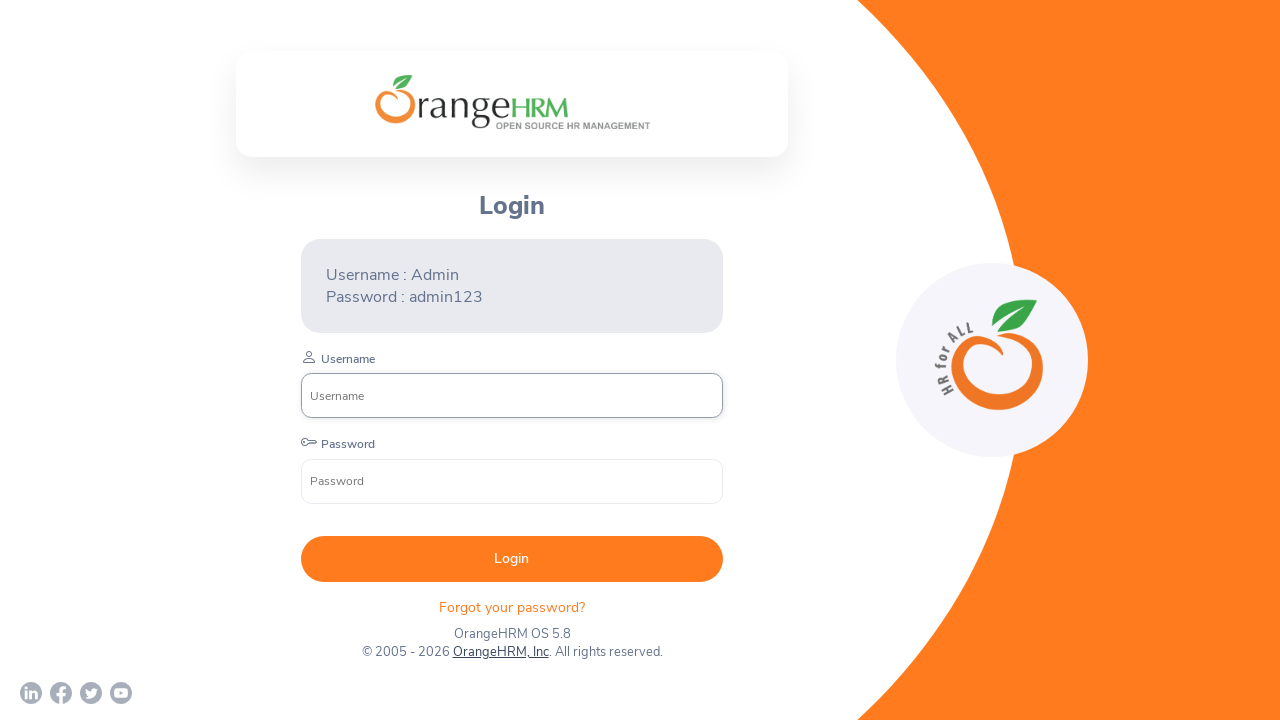

OrangeHRM login branding element became visible
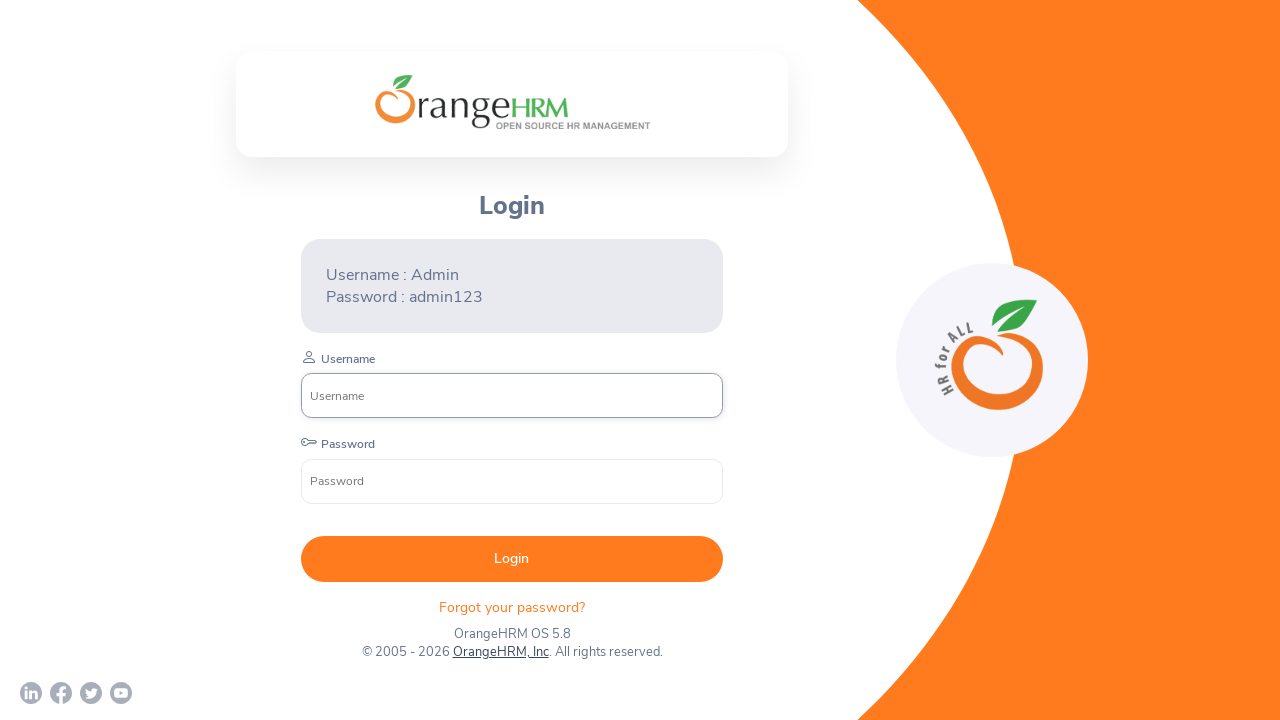

Verified that OrangeHRM logo/branding element is displayed on the login page
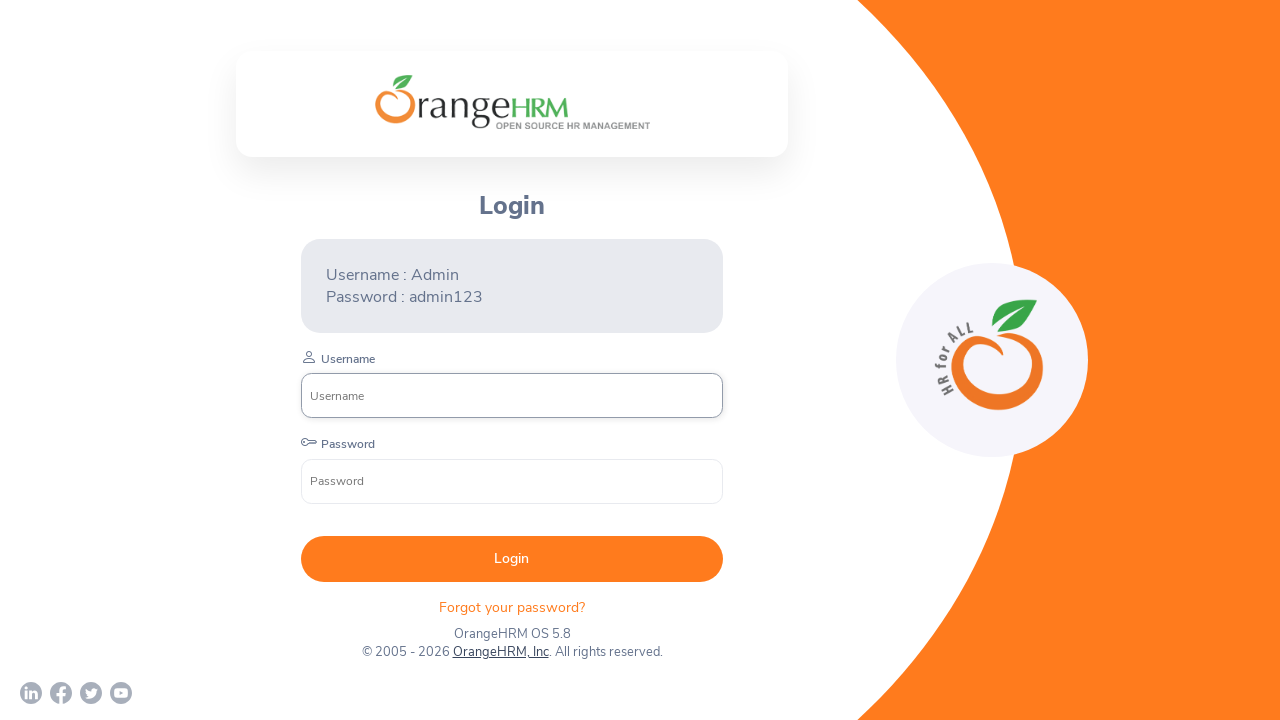

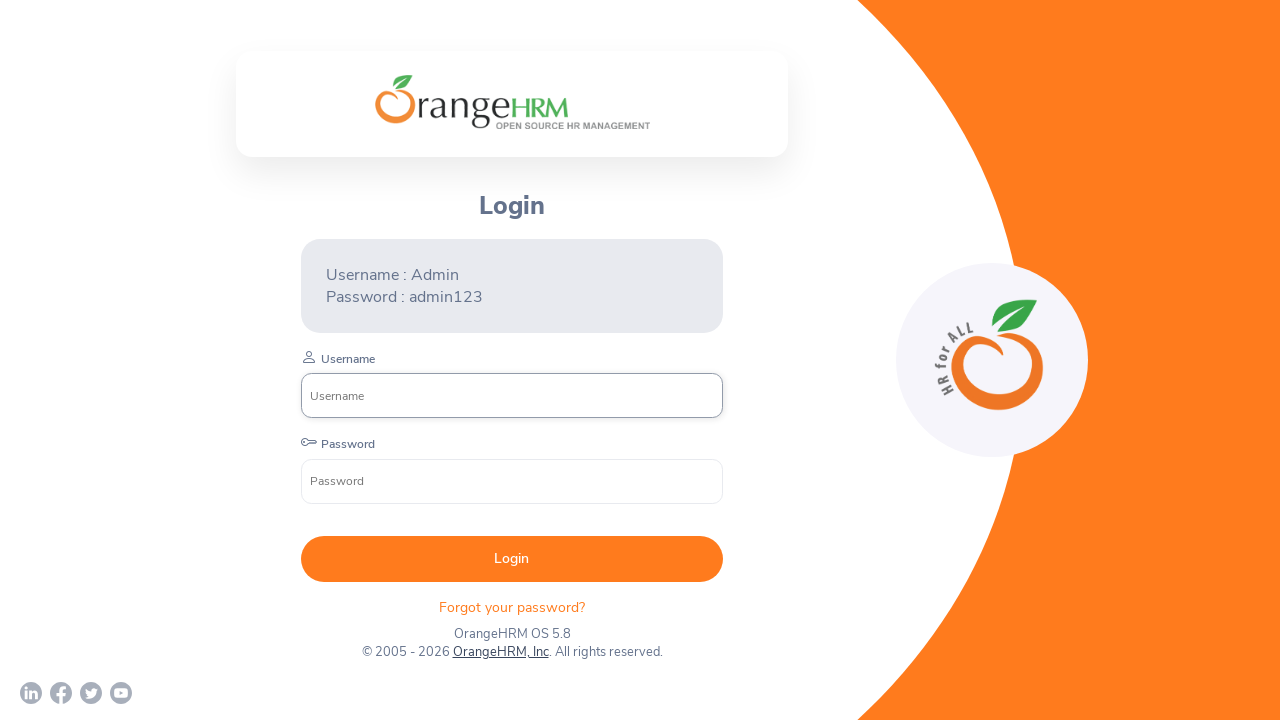